Tests radio button functionality by selecting the first radio button in a group of citizenship options and verifying its selection state

Starting URL: https://tutorialehtml.com/en/html-tutorial-radio-buttons

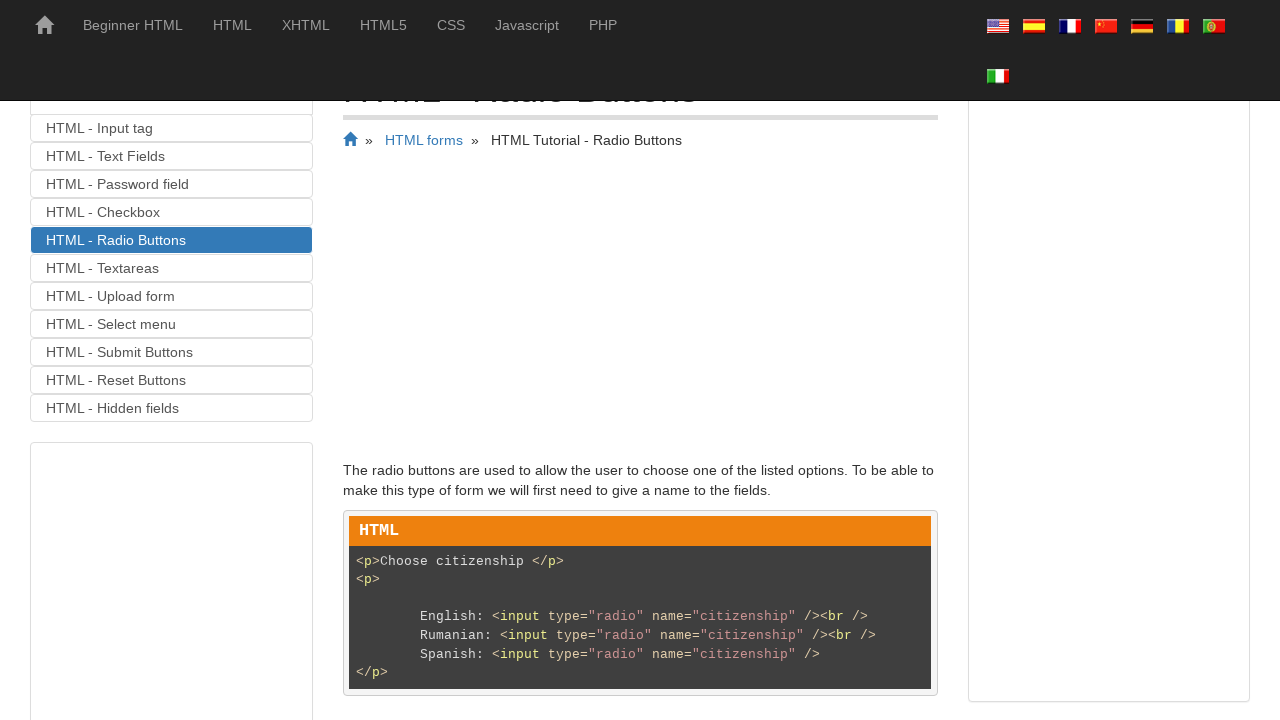

Waited for citizenship radio buttons to load
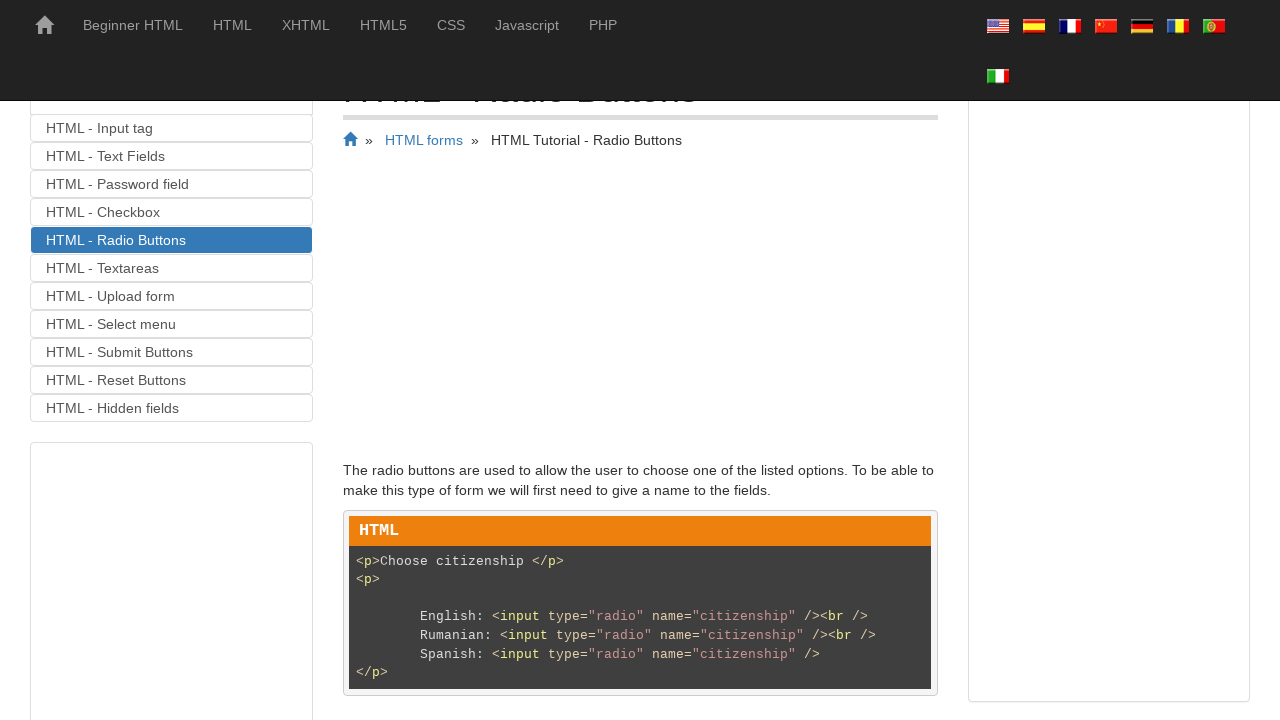

Clicked the first citizenship radio button at (423, 361) on input[name='citizenship'] >> nth=0
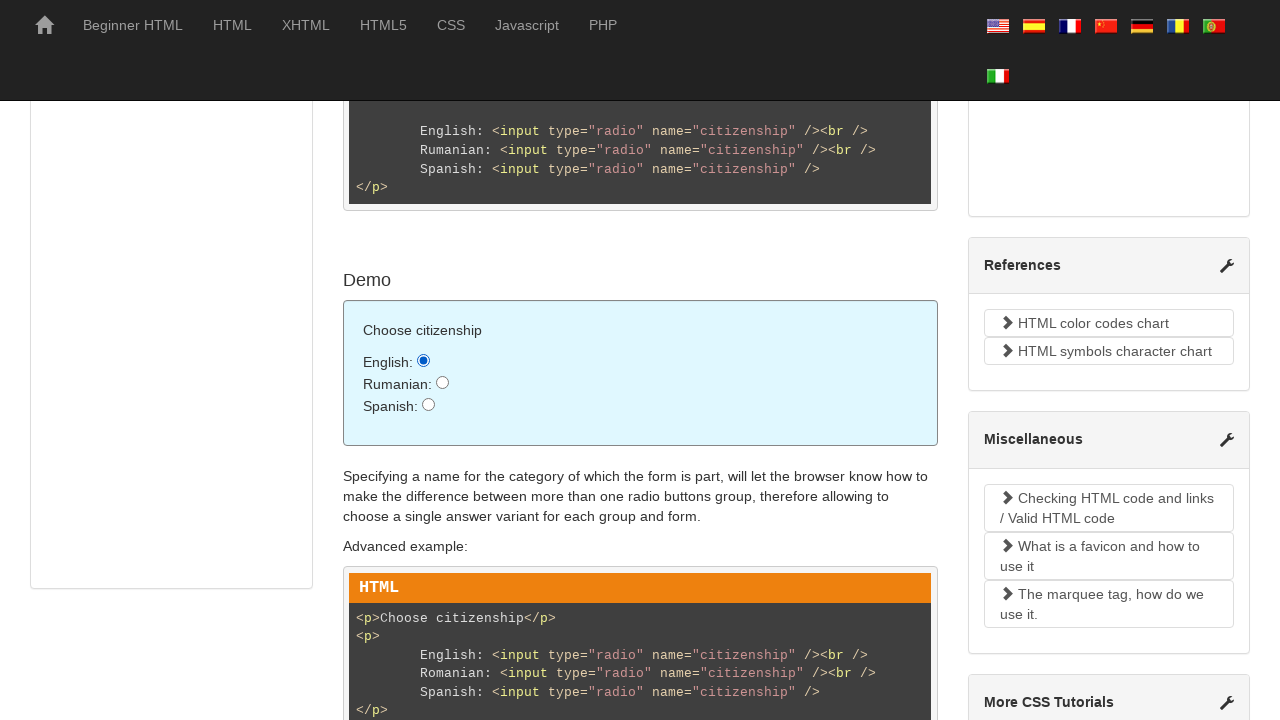

Verified that the first citizenship radio button is selected
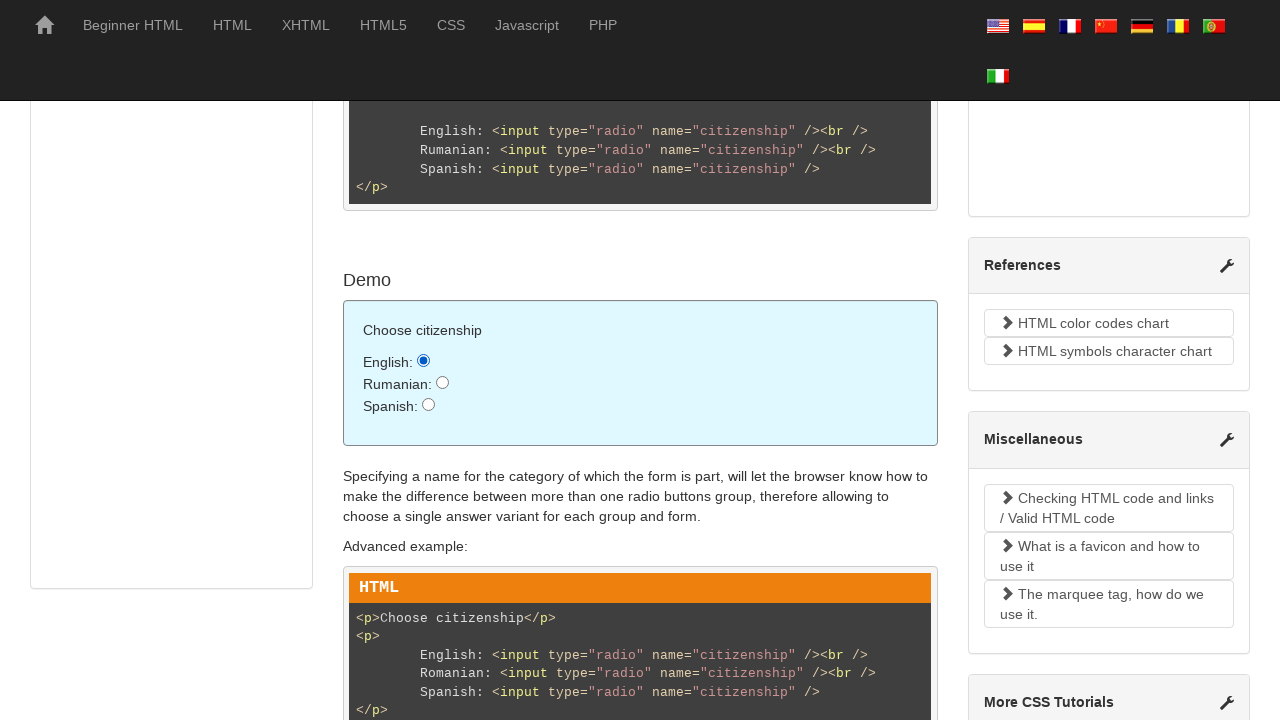

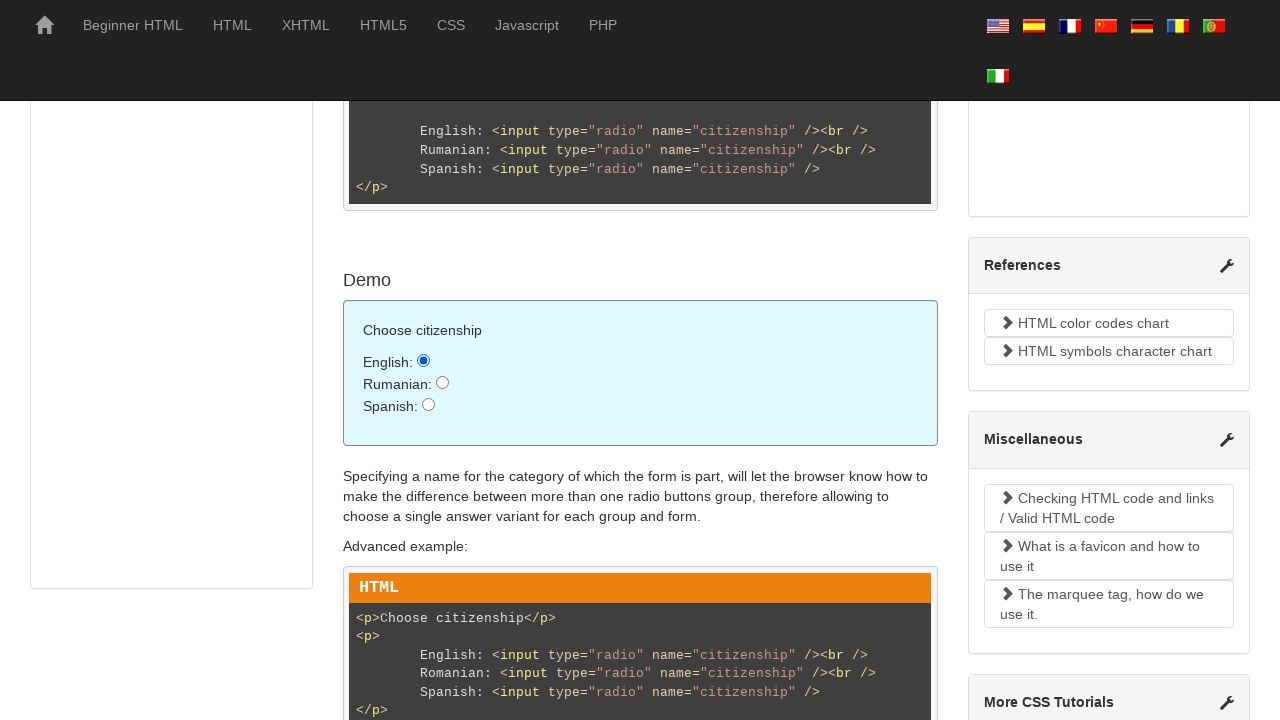